Navigates to a shopping site and extracts the href property from an offers link

Starting URL: https://rahulshettyacademy.com/seleniumPractise/#/

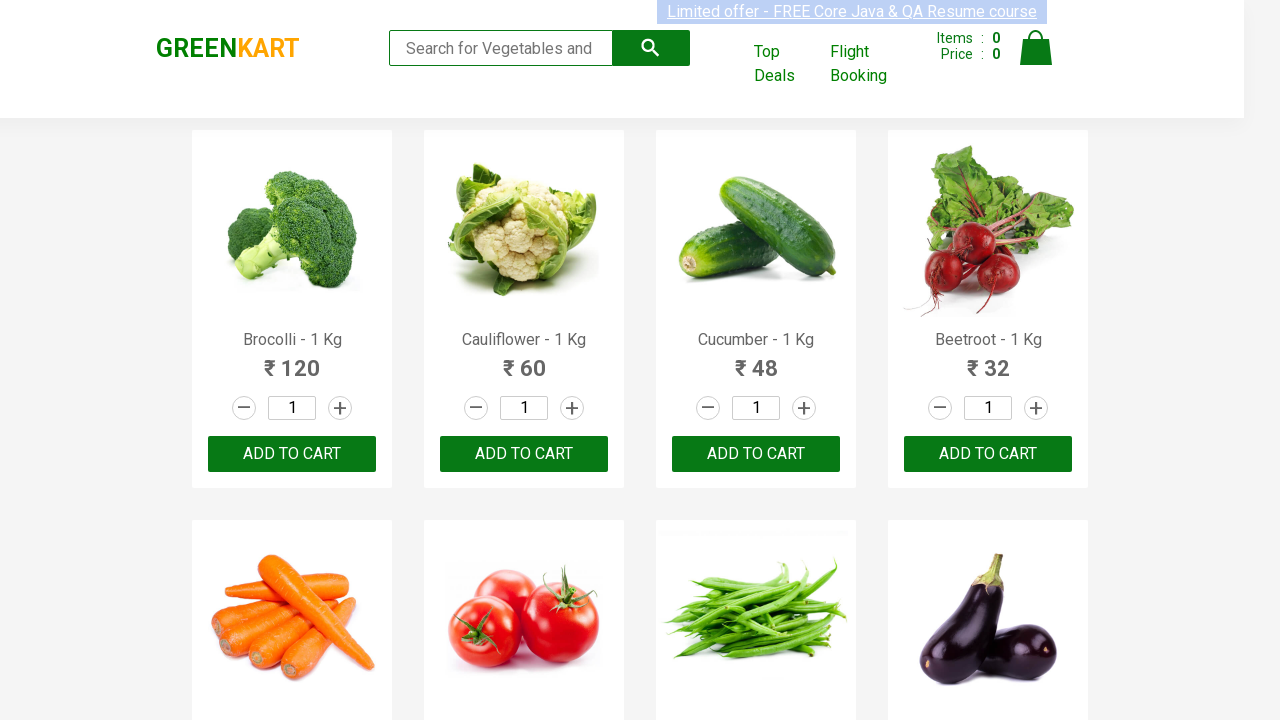

Navigated to shopping site
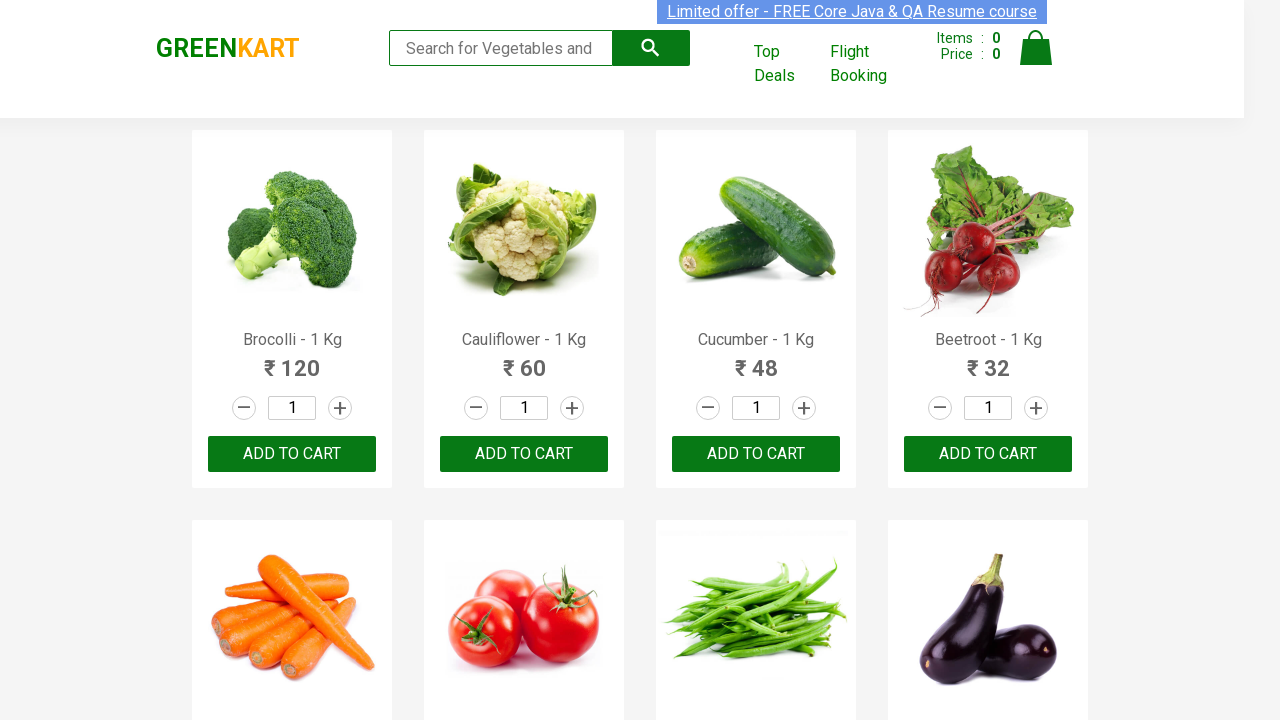

Located offers link element
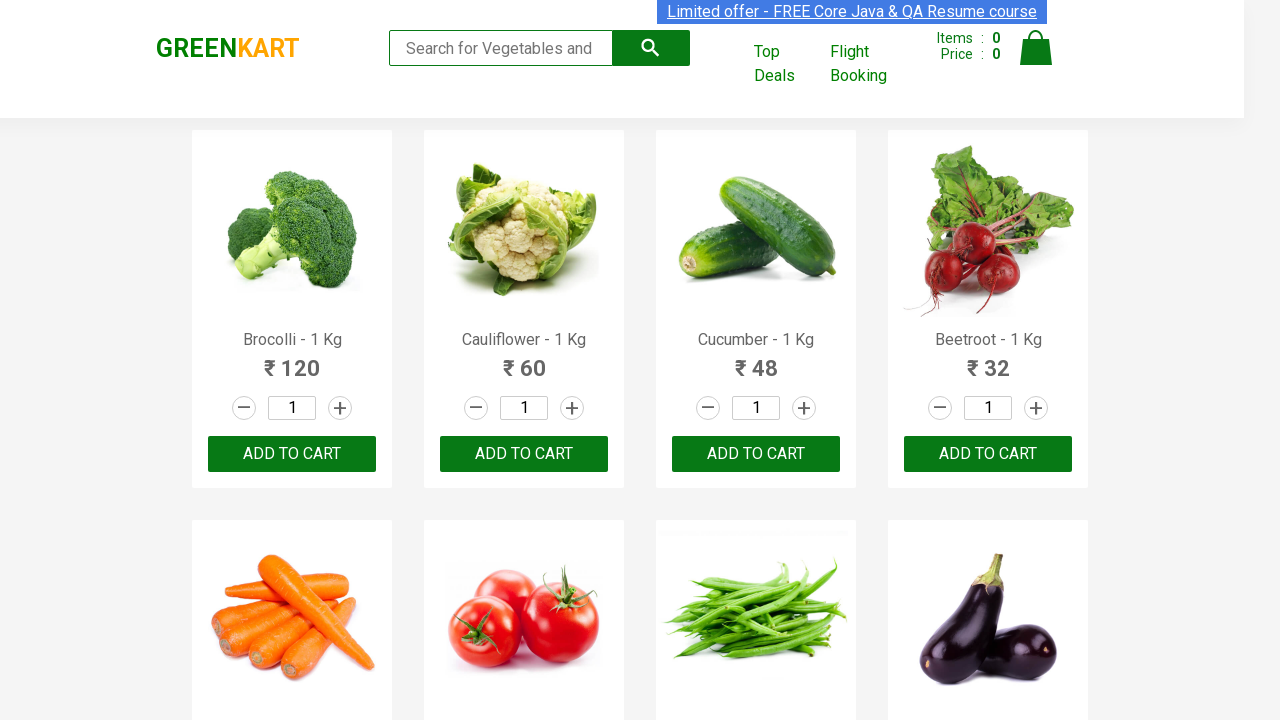

Extracted href property from offers link
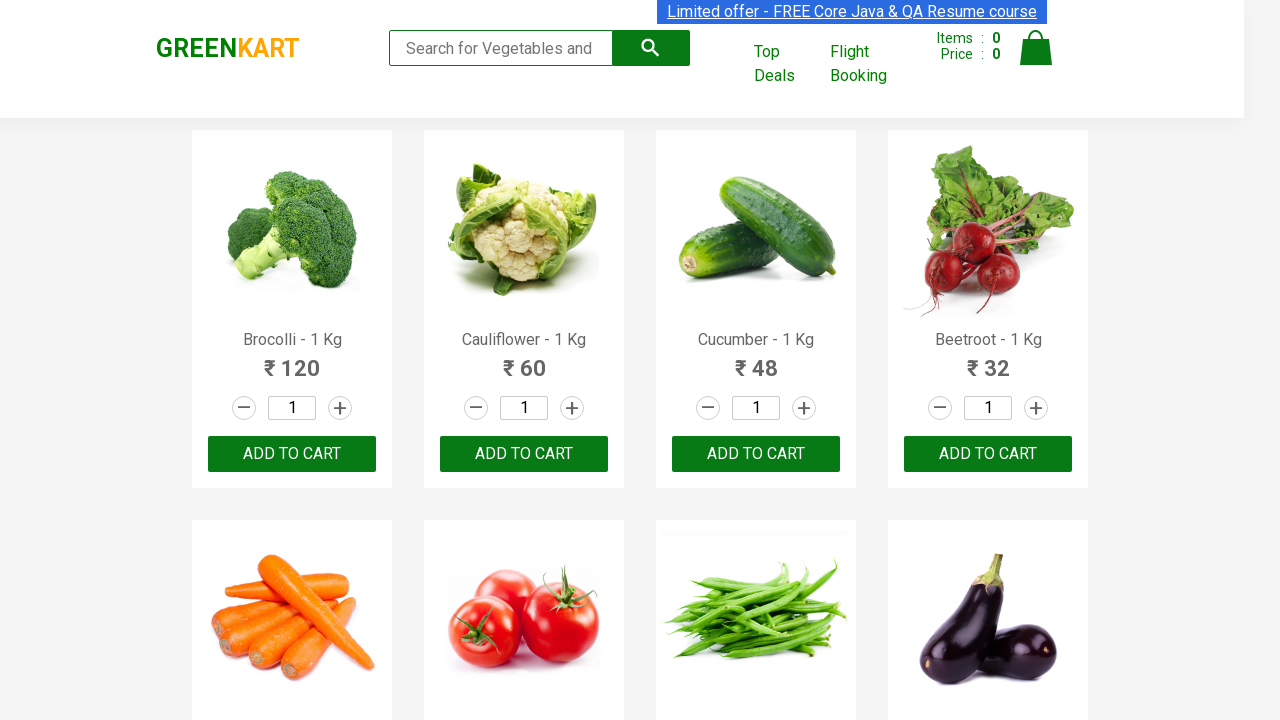

Processed href: 
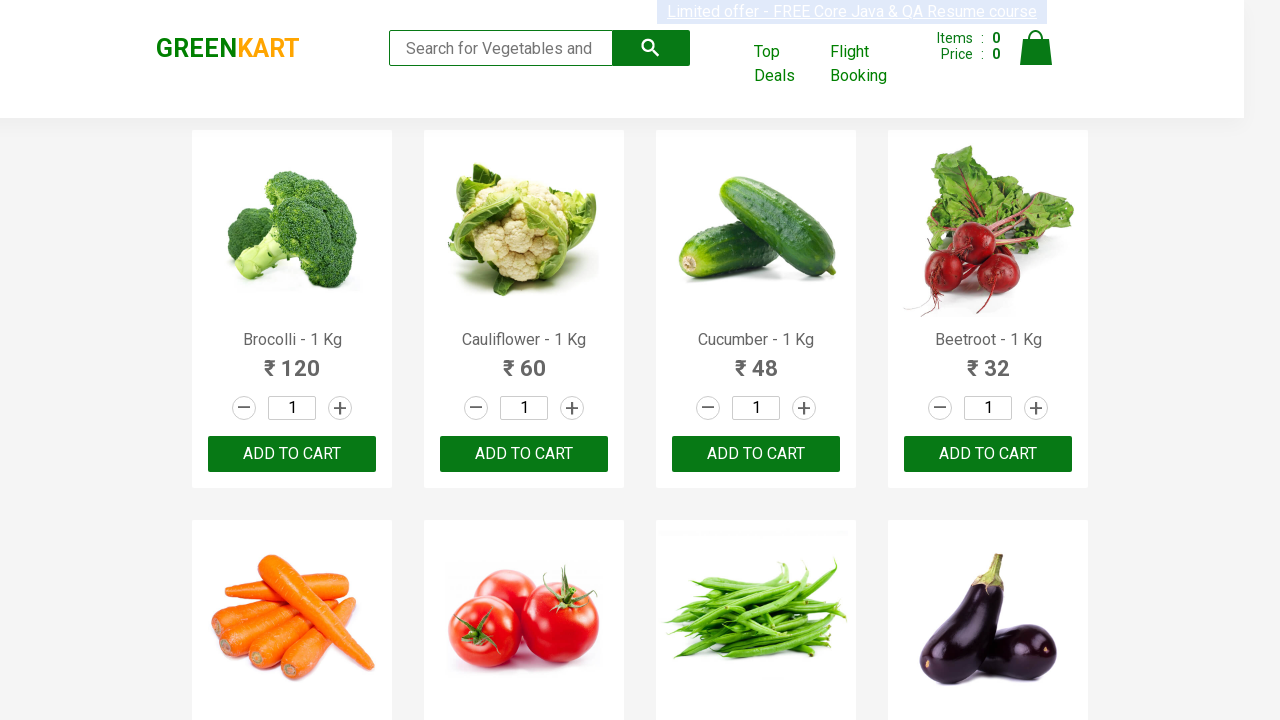

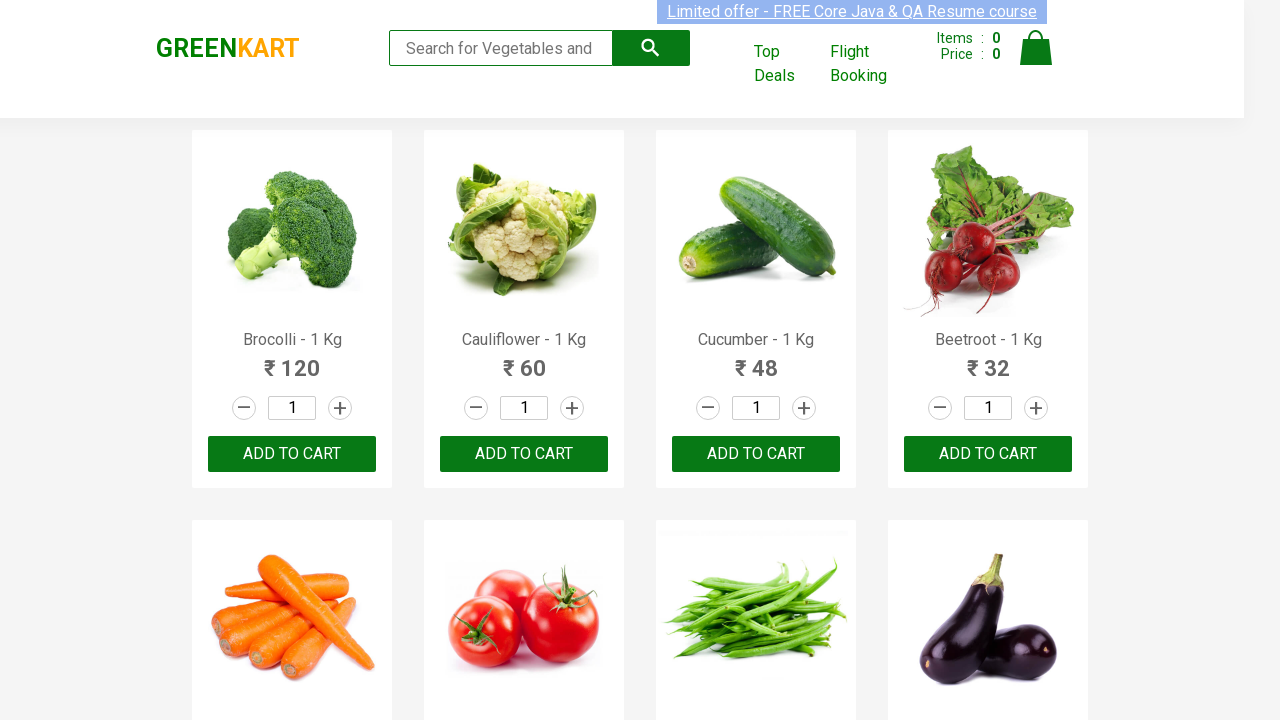